Tests playing the One Hand Bandit game twice by winning first game then playing again until second win

Starting URL: https://one-hand-bandit.vercel.app/

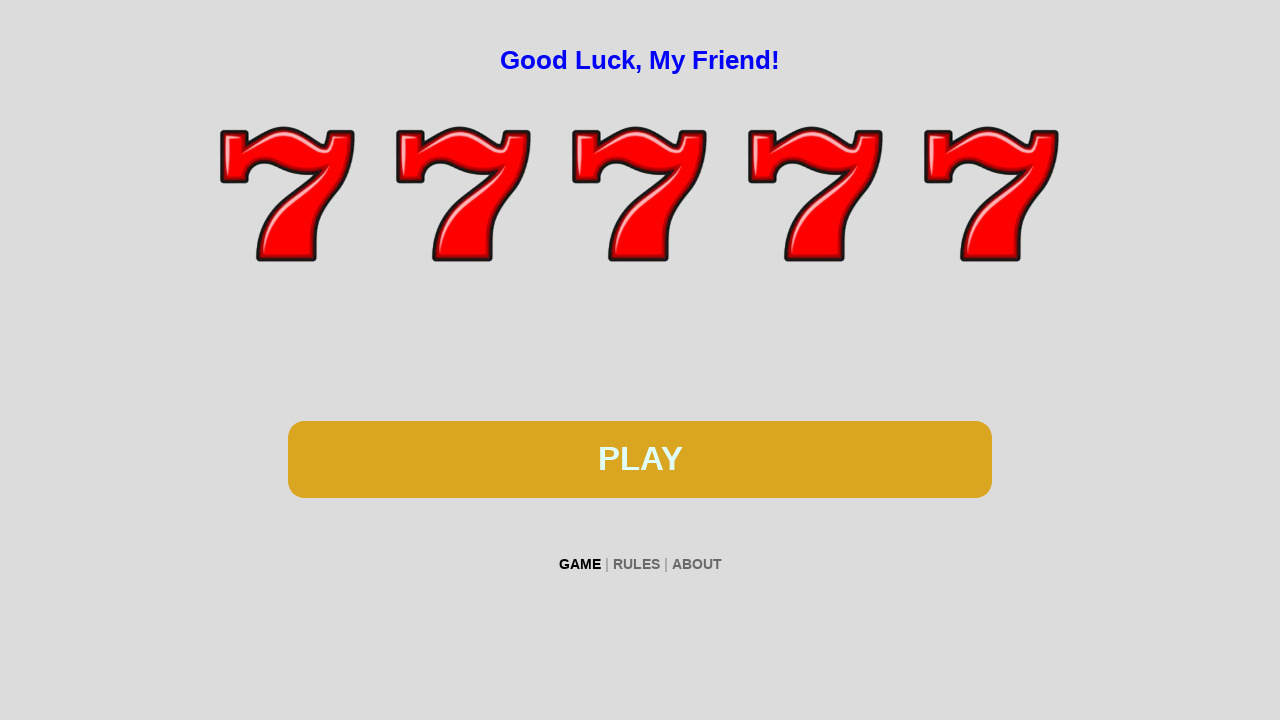

Clicked spin button to start first game at (640, 459) on #btn
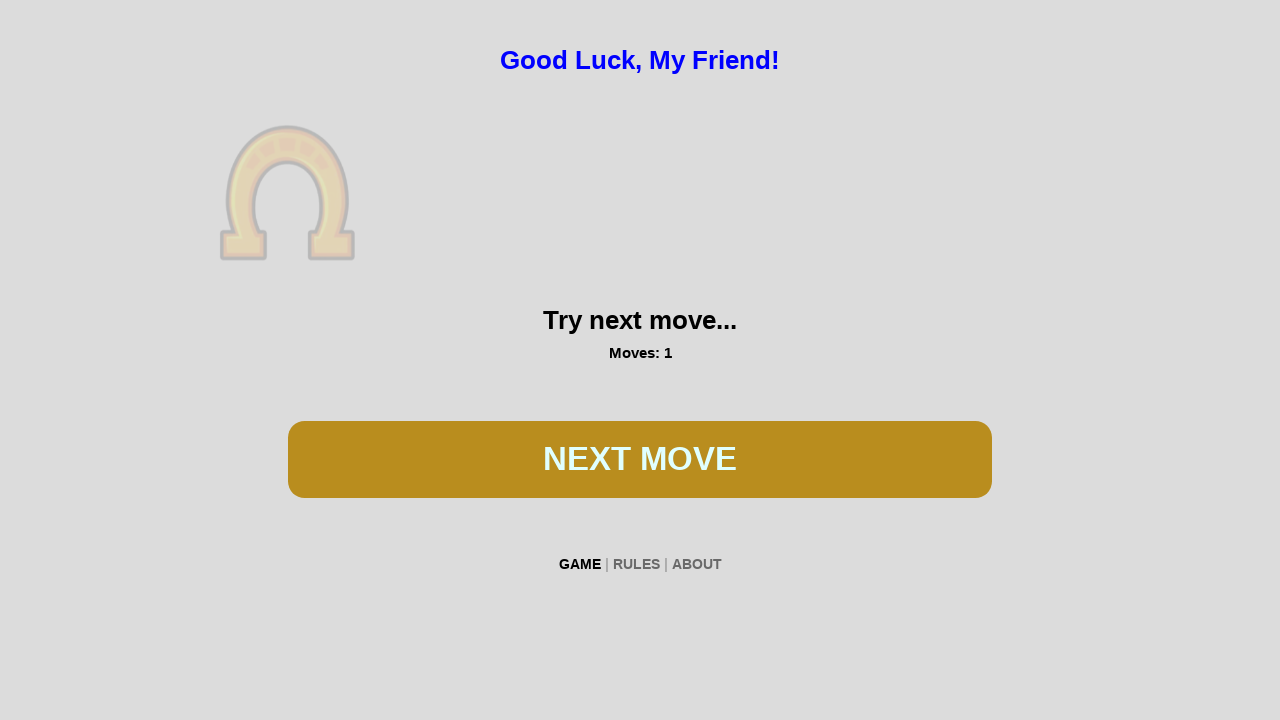

Clicked spin button during first game at (640, 459) on #btn
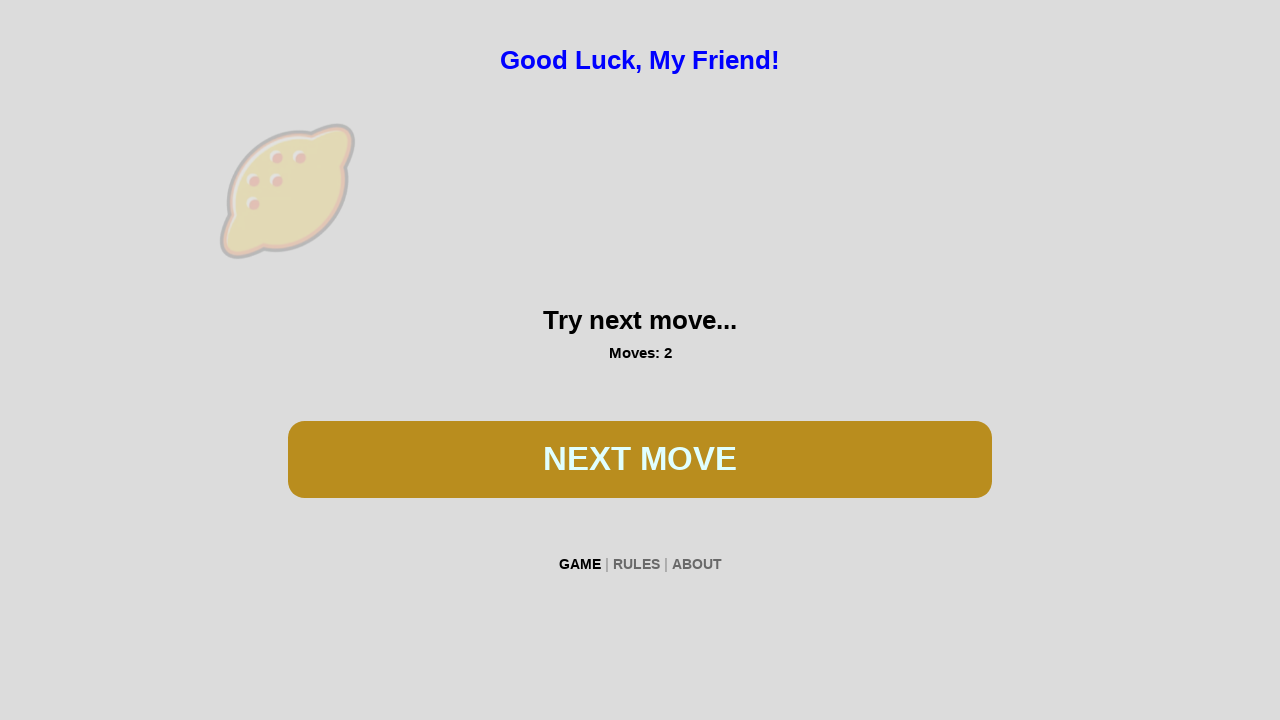

Waited 100ms for animation
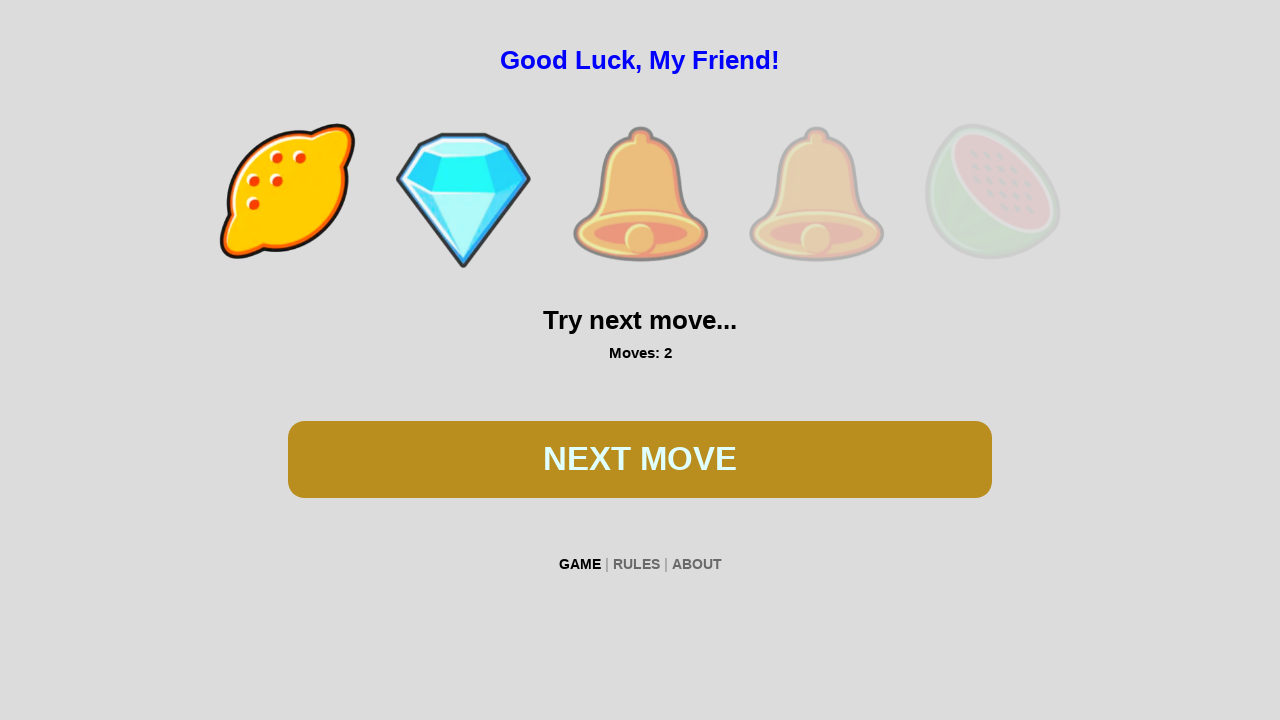

Clicked spin button during first game at (640, 459) on #btn
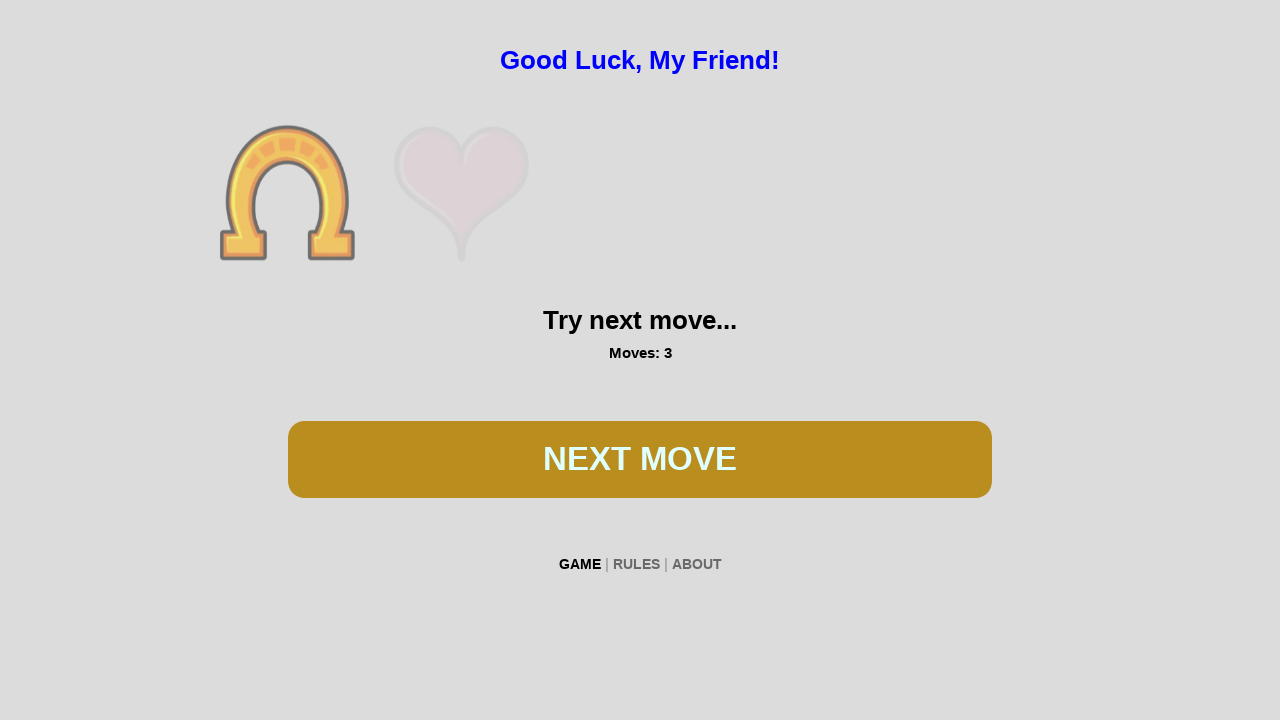

Waited 100ms for animation
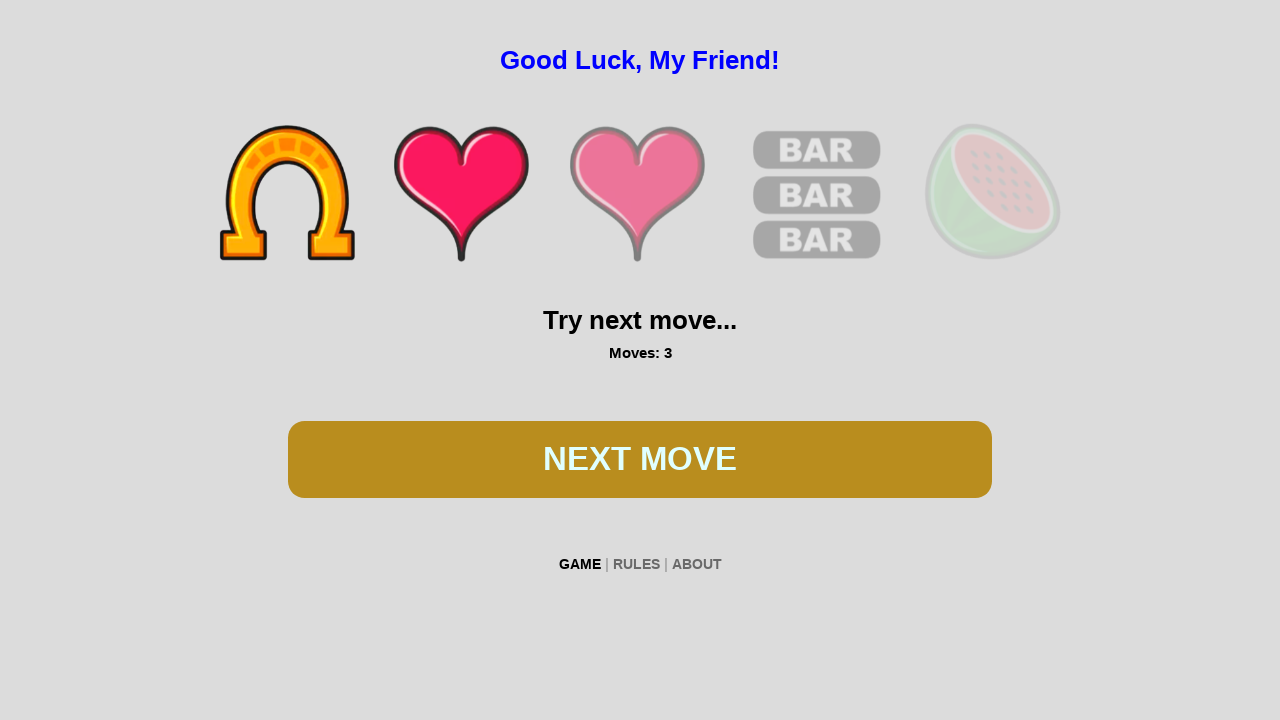

Clicked spin button during first game at (640, 459) on #btn
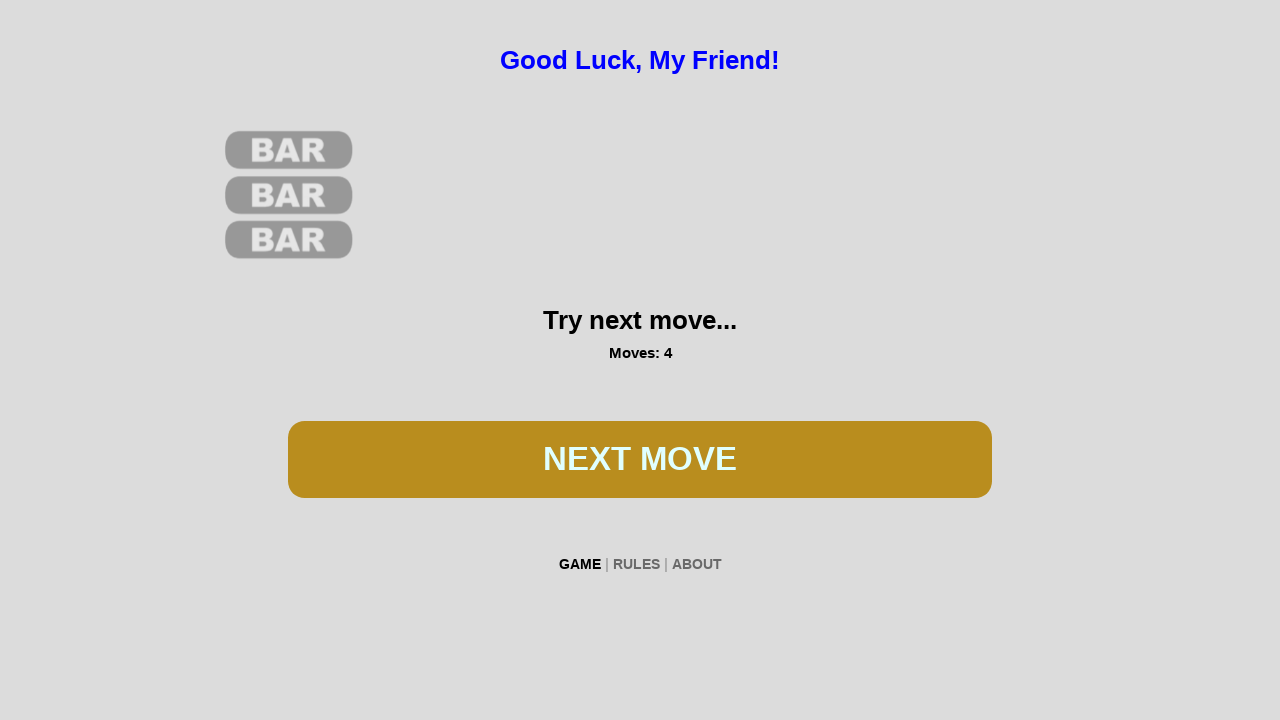

Waited 100ms for animation
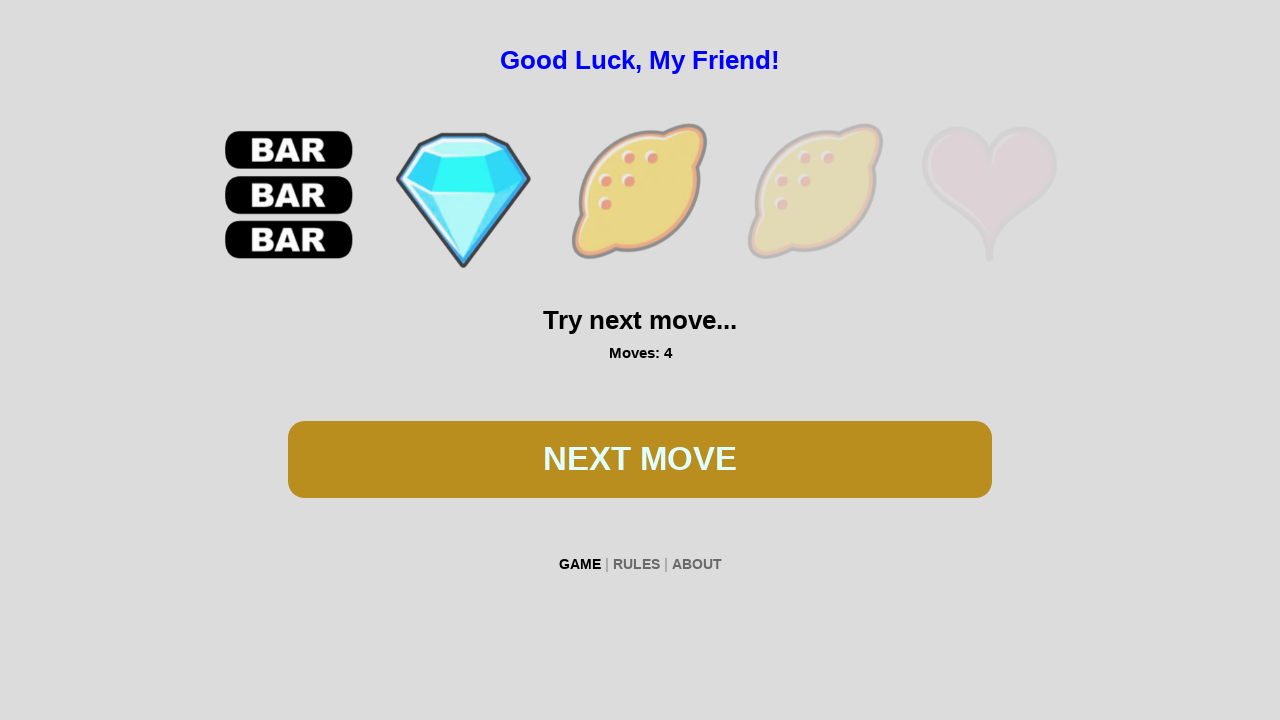

Clicked spin button during first game at (640, 459) on #btn
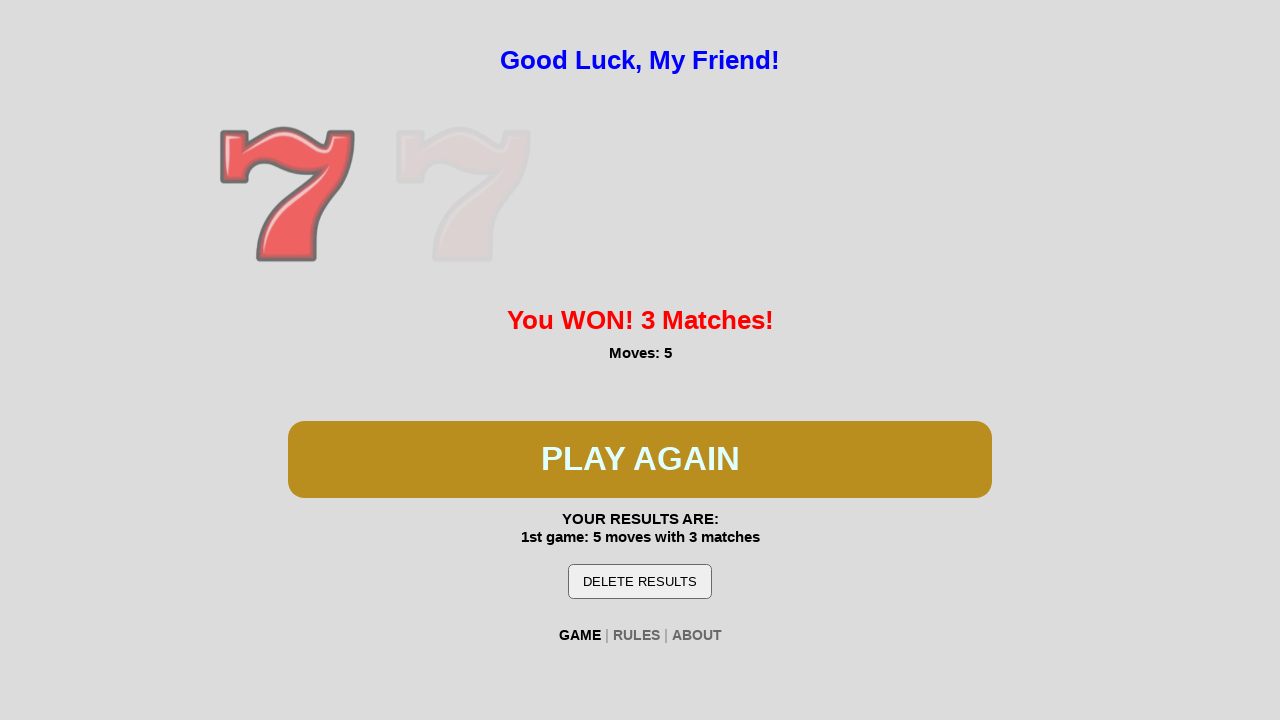

Waited 100ms for animation
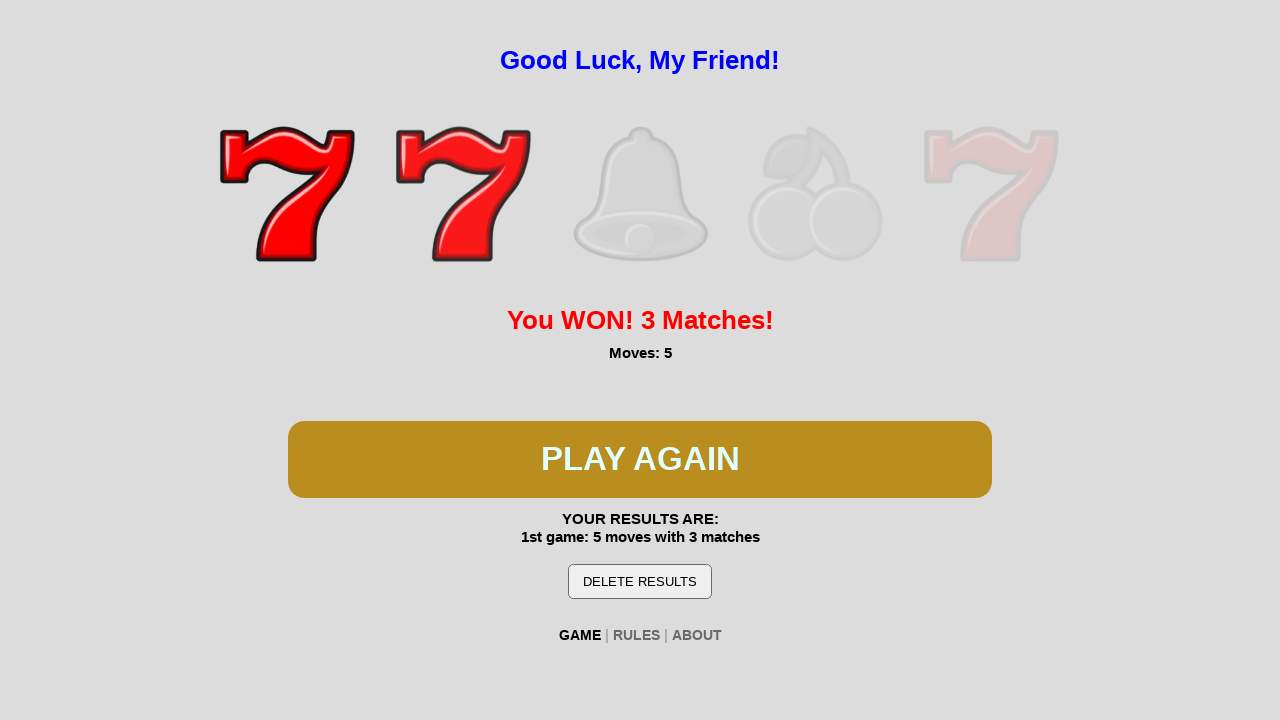

First game won - detected 'You WON!' message
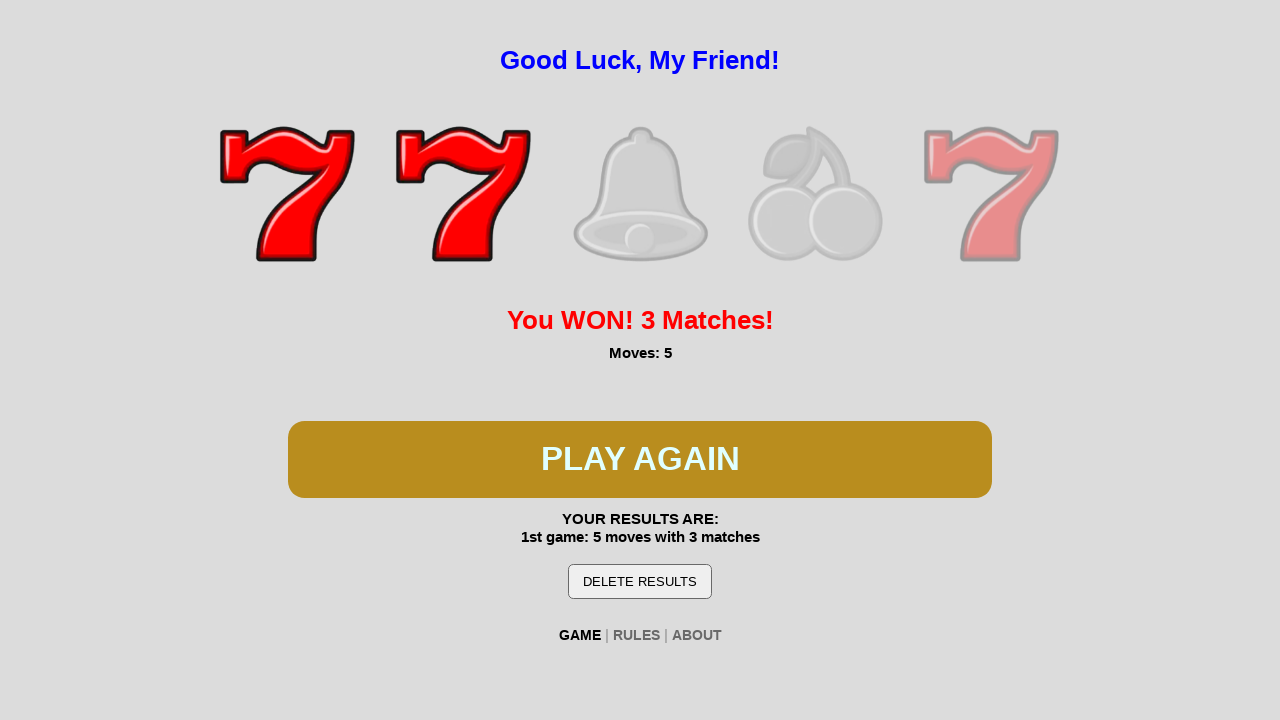

Clicked PLAY AGAIN button to start second game at (640, 459) on #btn
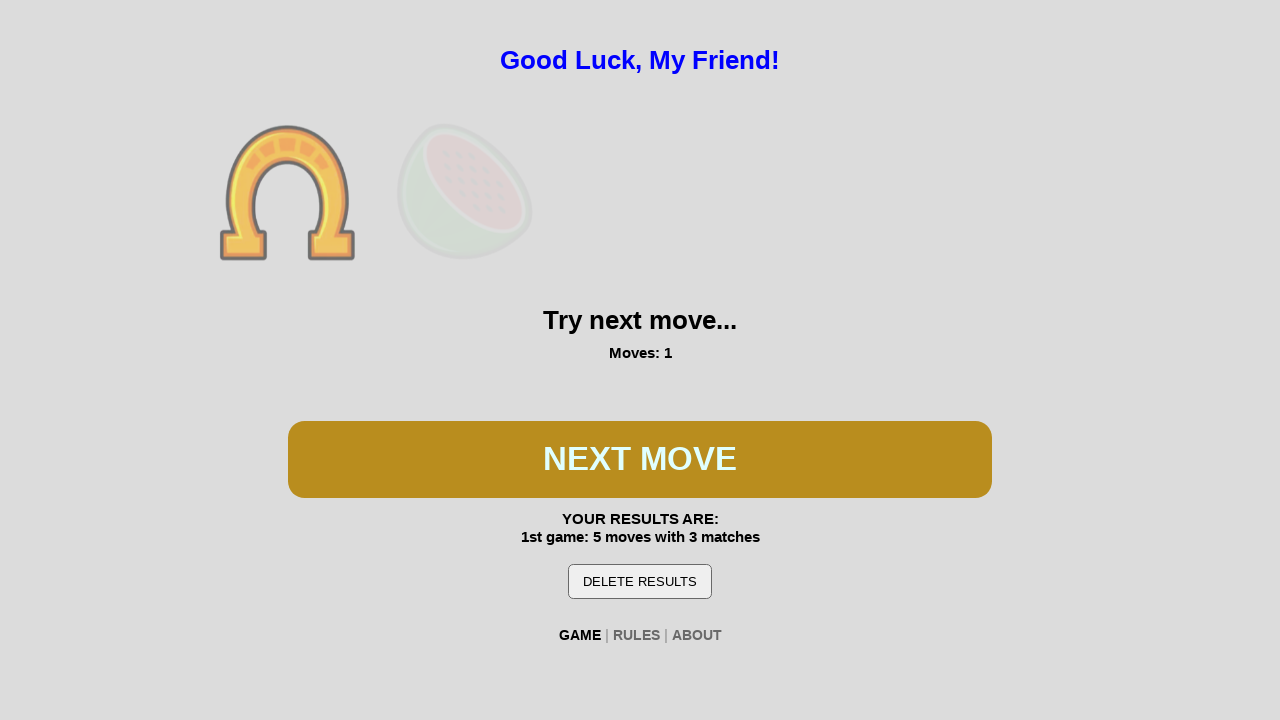

Clicked spin button during second game at (640, 459) on #btn
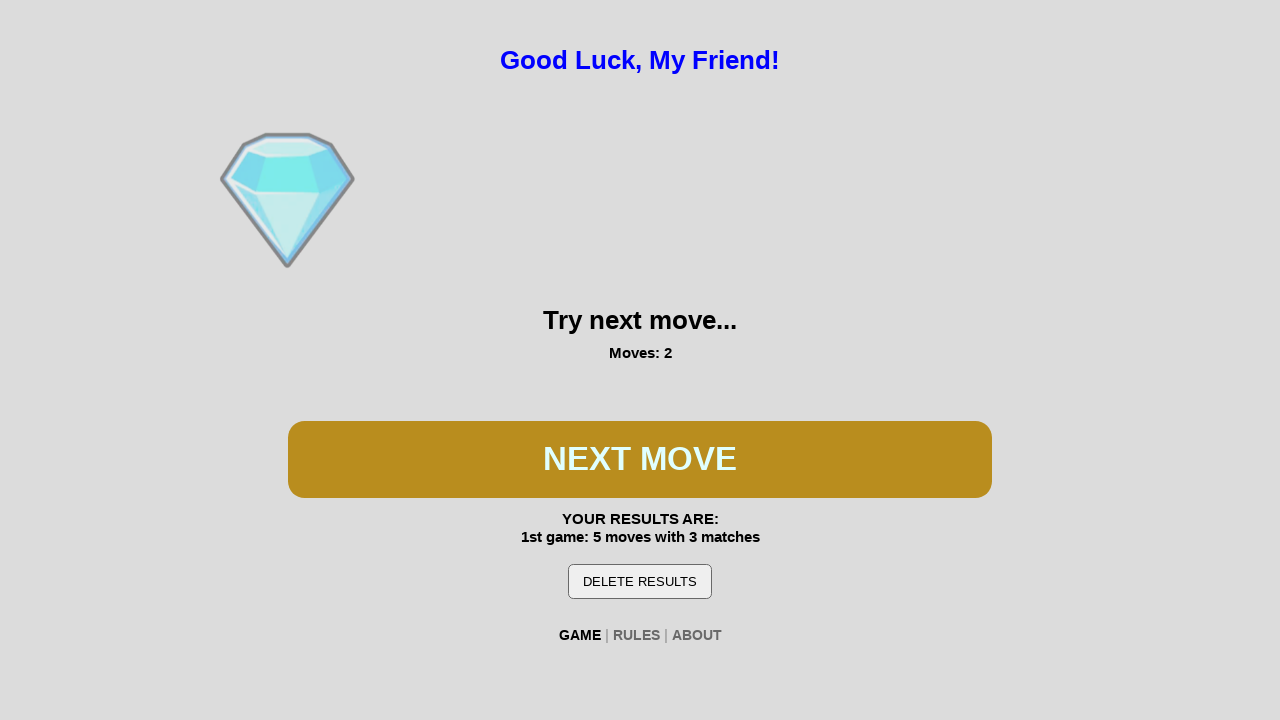

Waited 100ms for animation
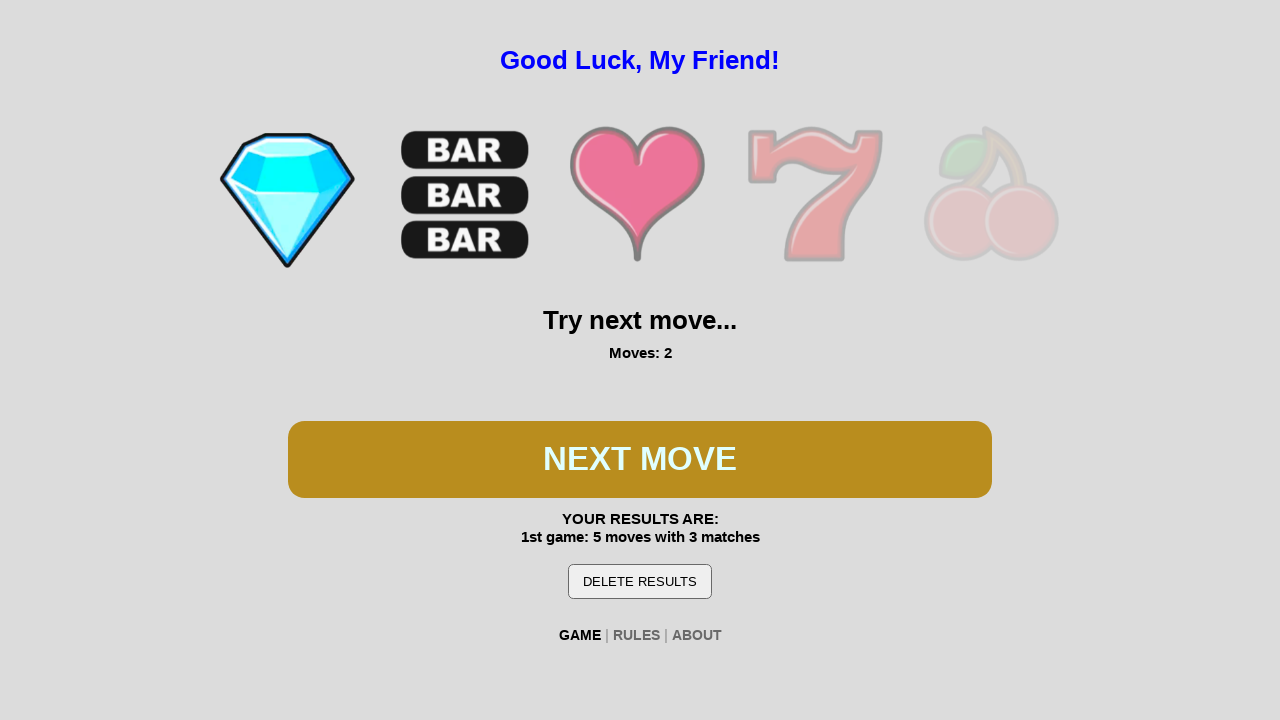

Clicked spin button during second game at (640, 459) on #btn
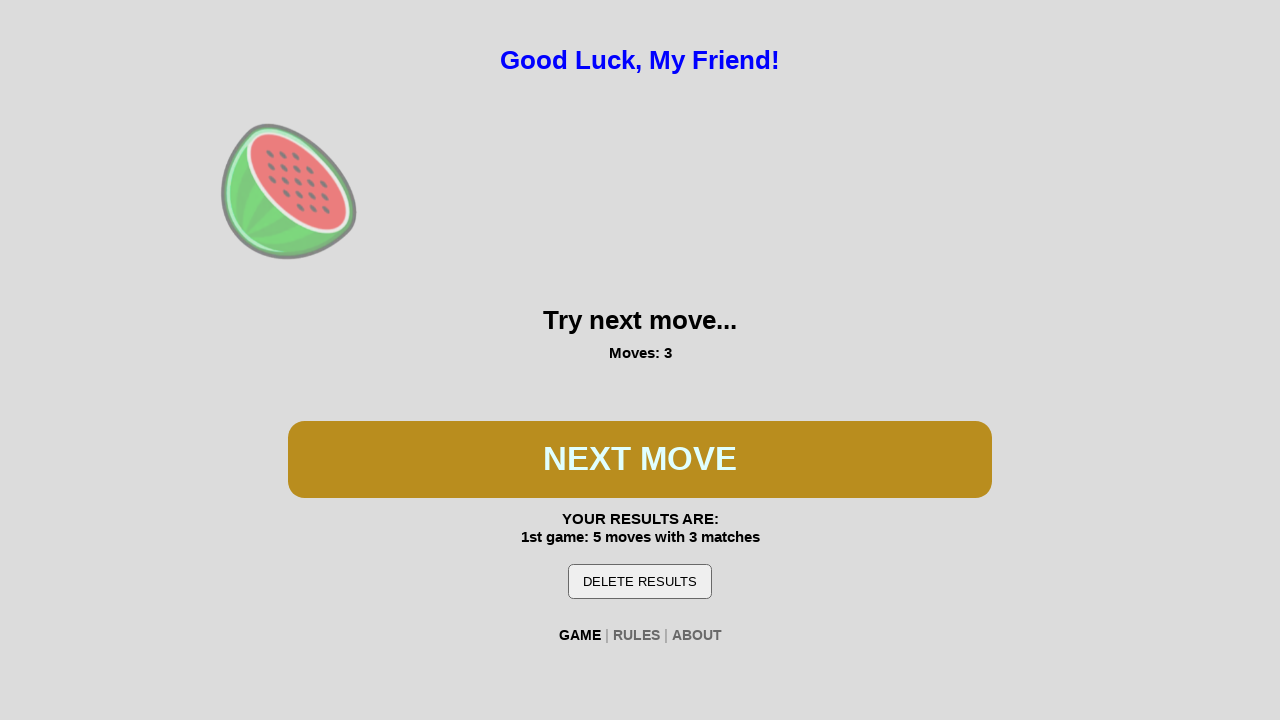

Waited 100ms for animation
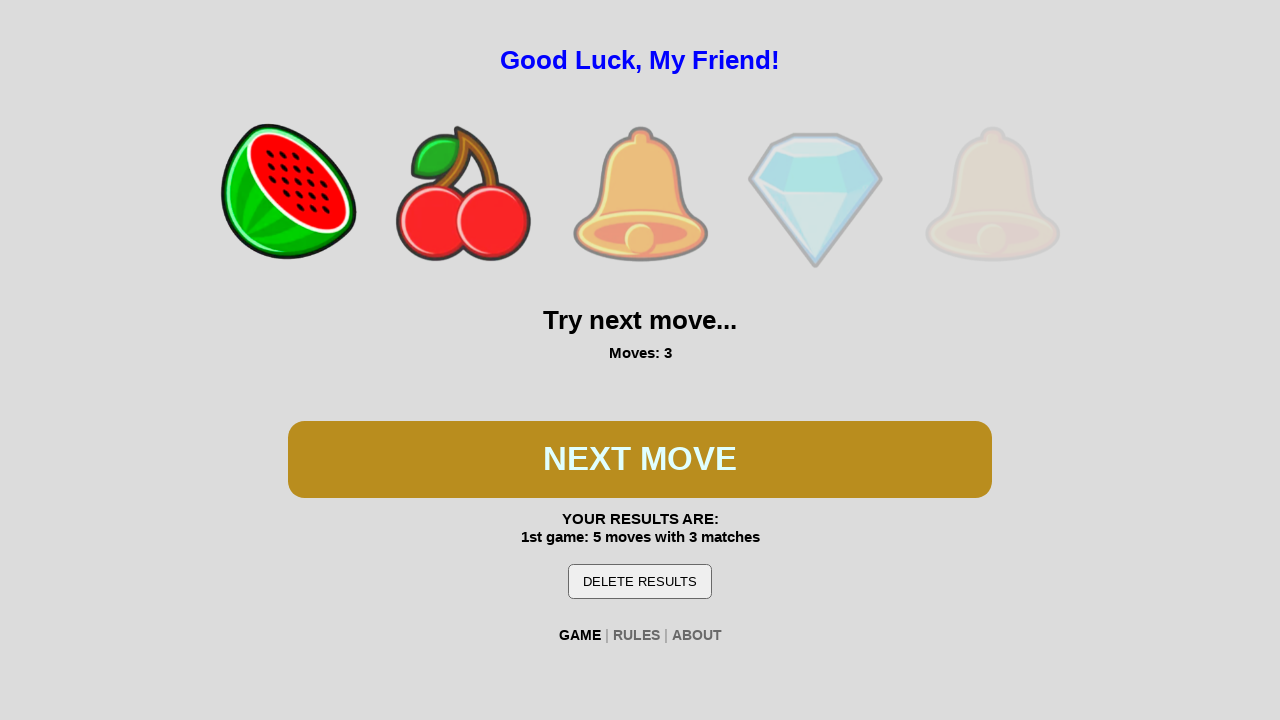

Clicked spin button during second game at (640, 459) on #btn
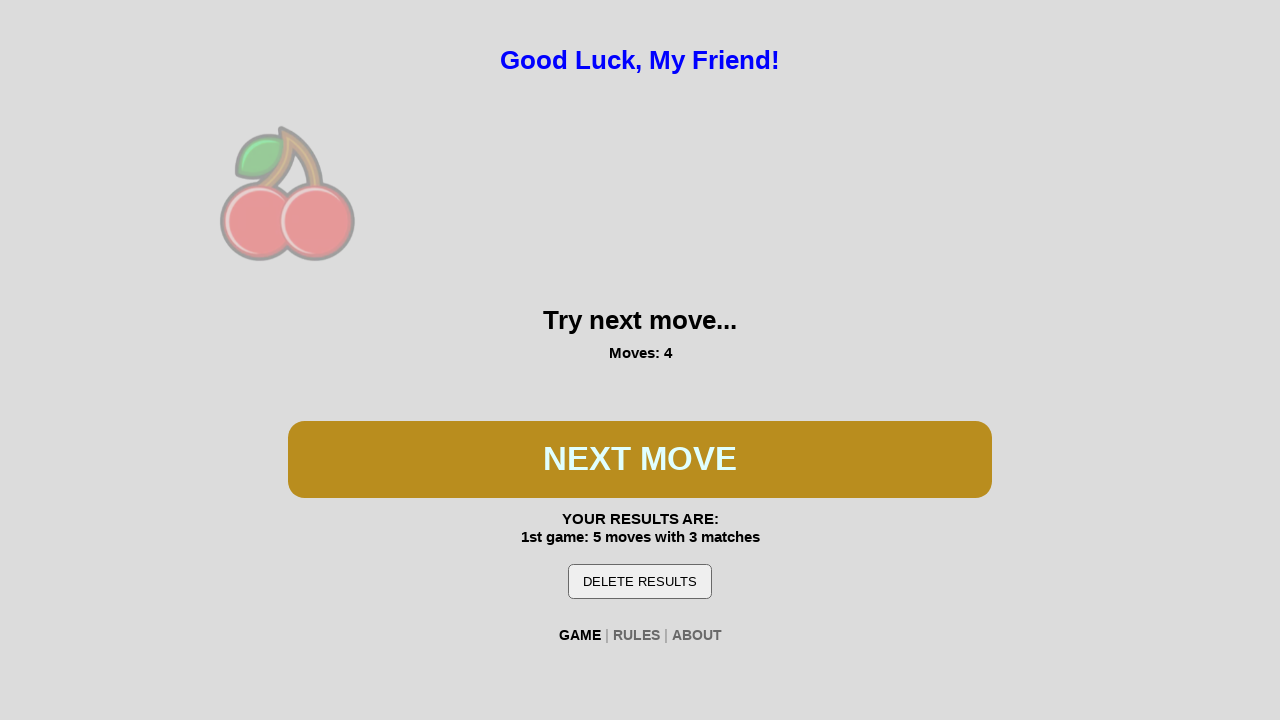

Waited 100ms for animation
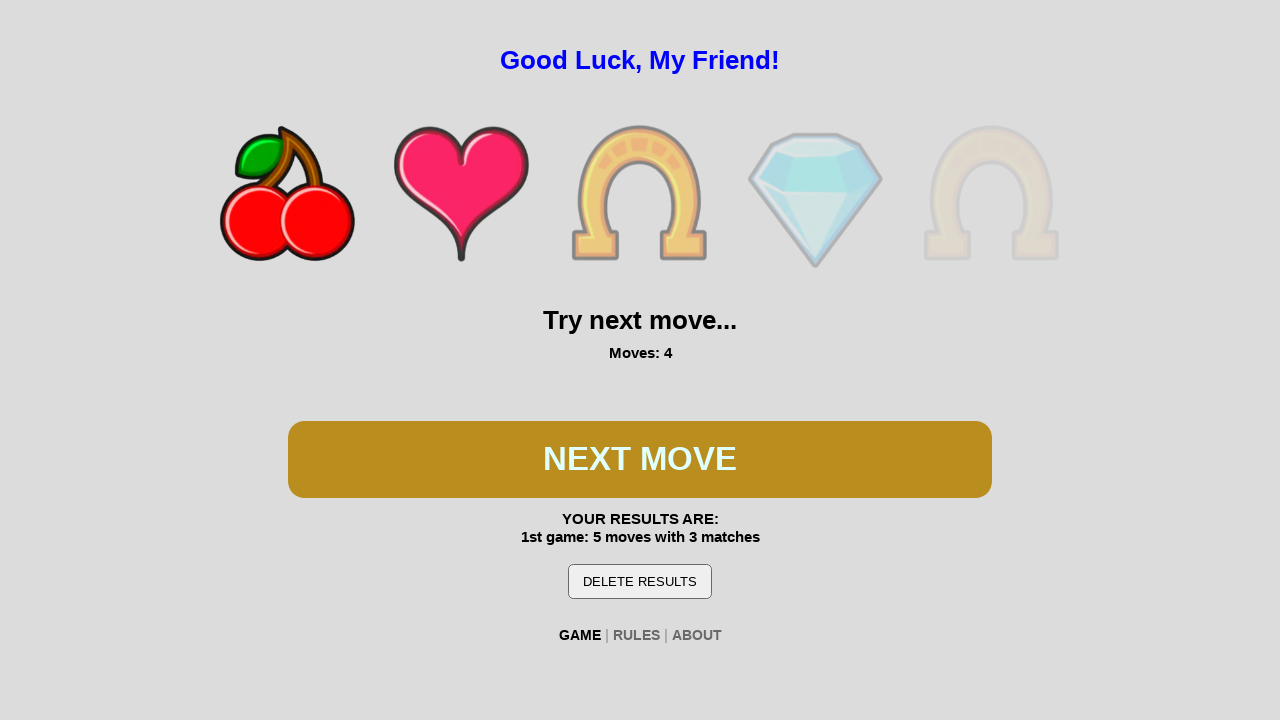

Clicked spin button during second game at (640, 459) on #btn
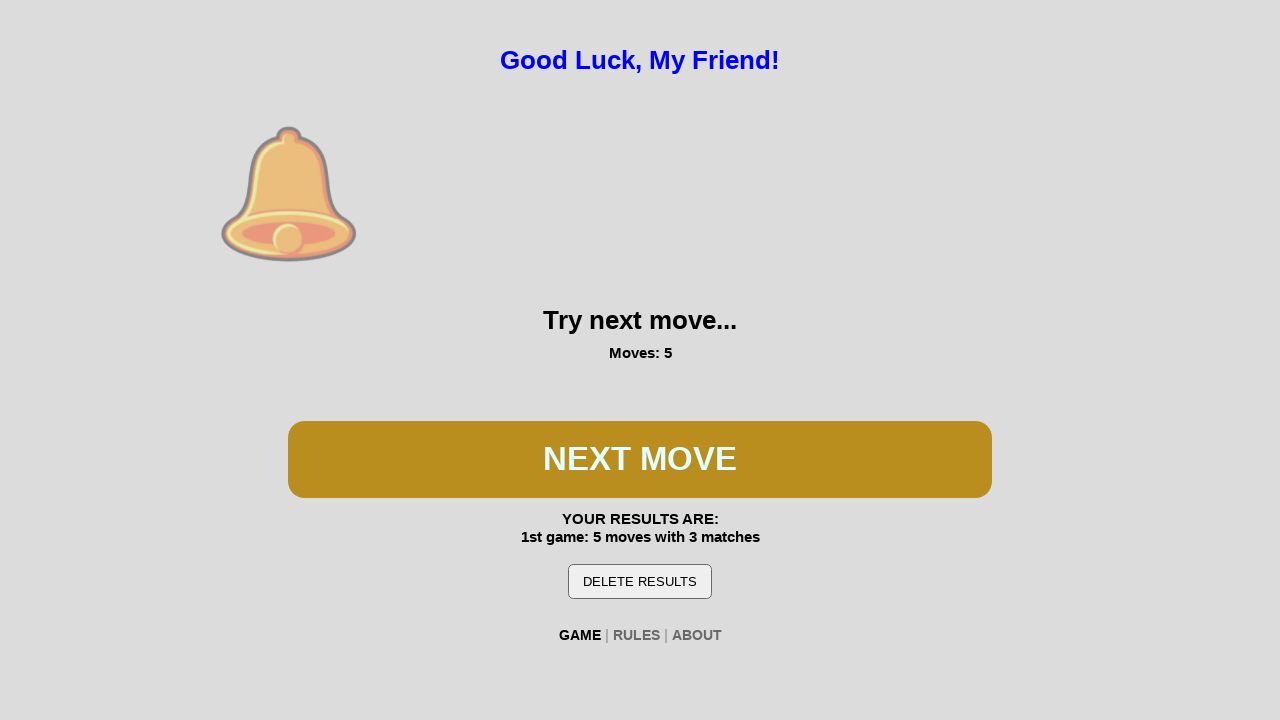

Waited 100ms for animation
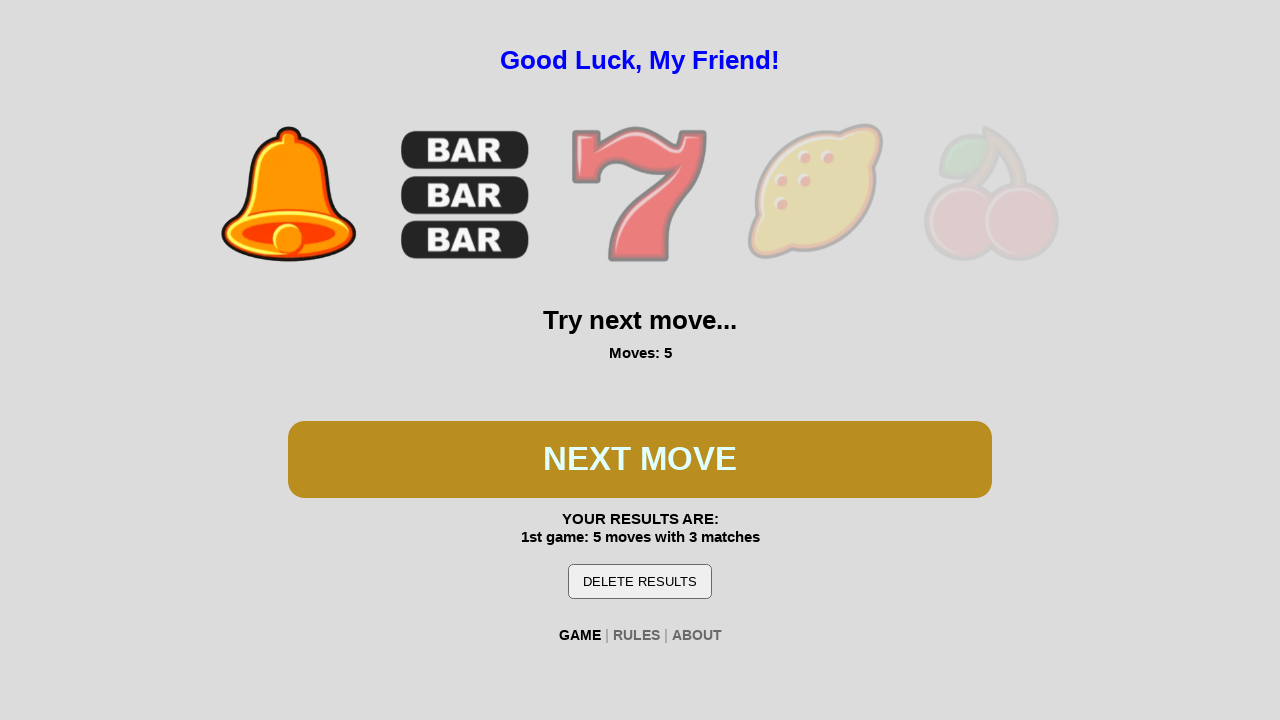

Clicked spin button during second game at (640, 459) on #btn
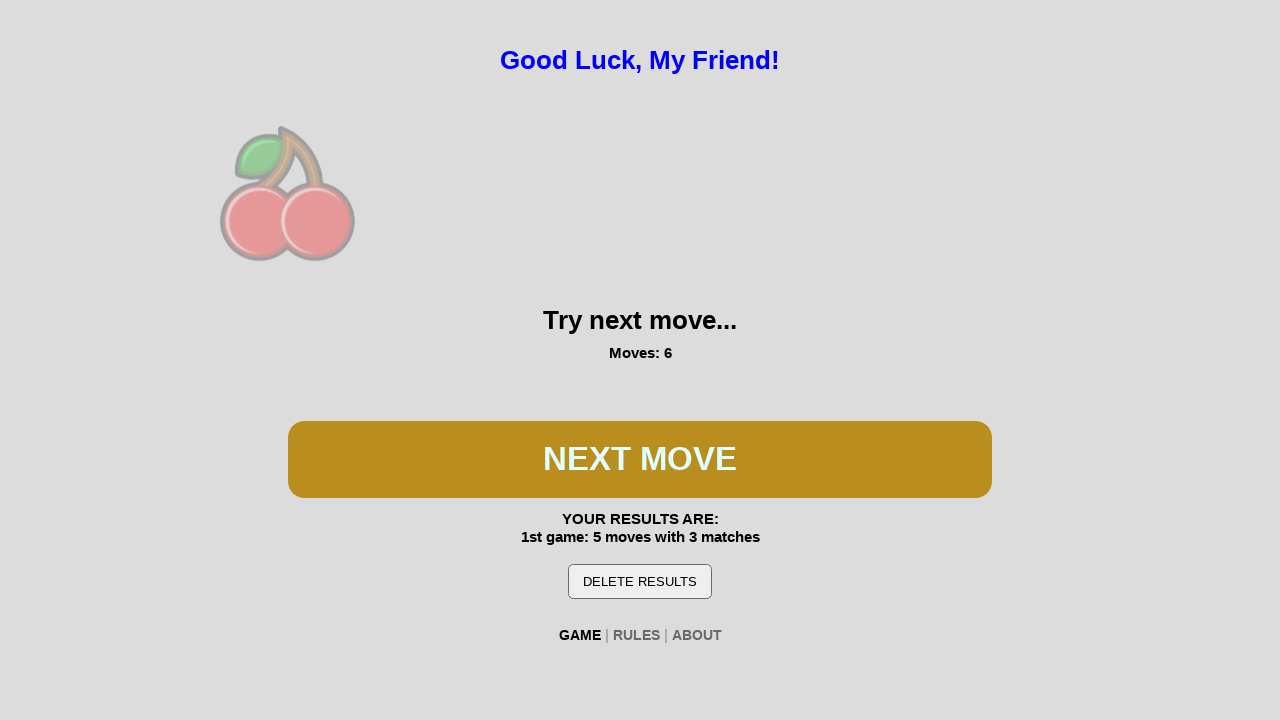

Waited 100ms for animation
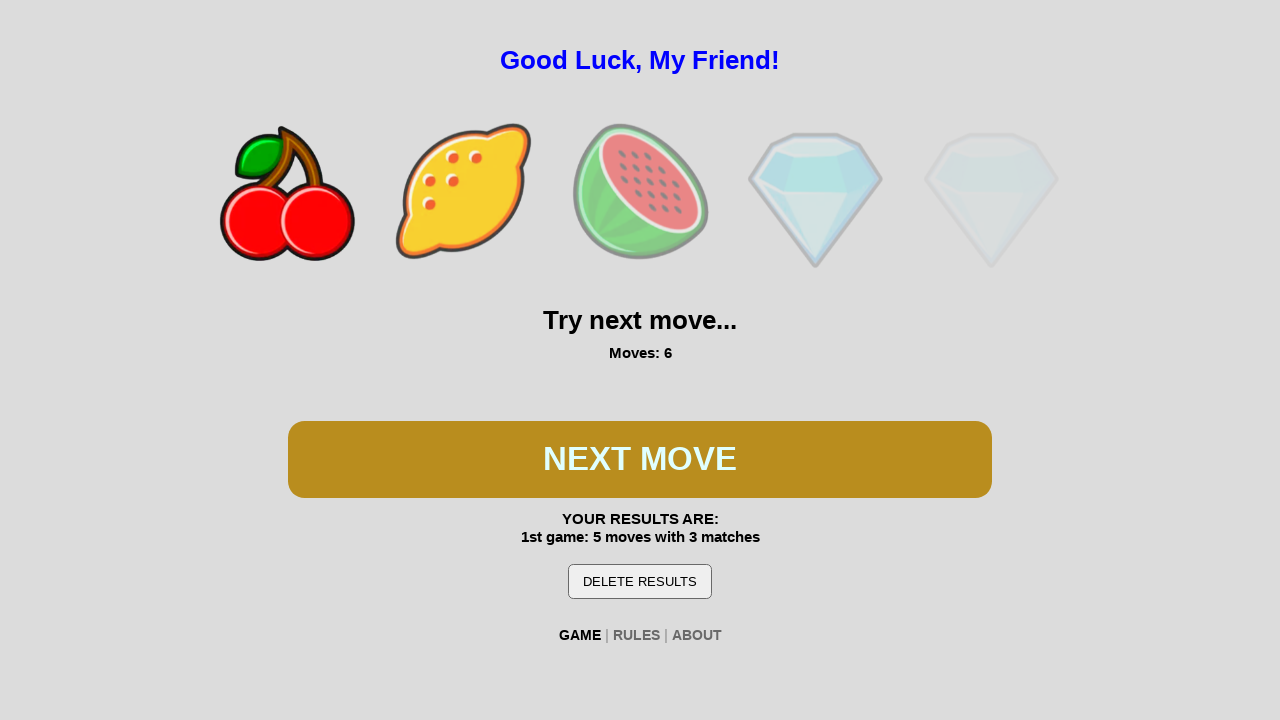

Clicked spin button during second game at (640, 459) on #btn
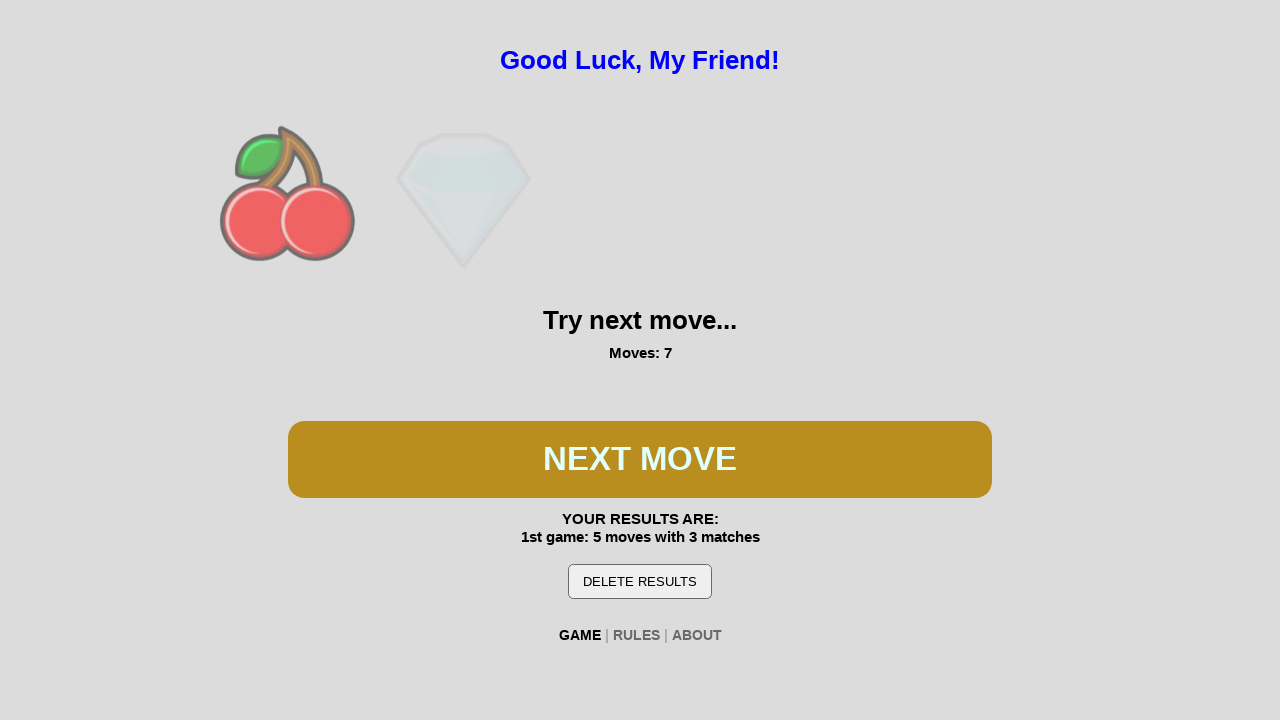

Waited 100ms for animation
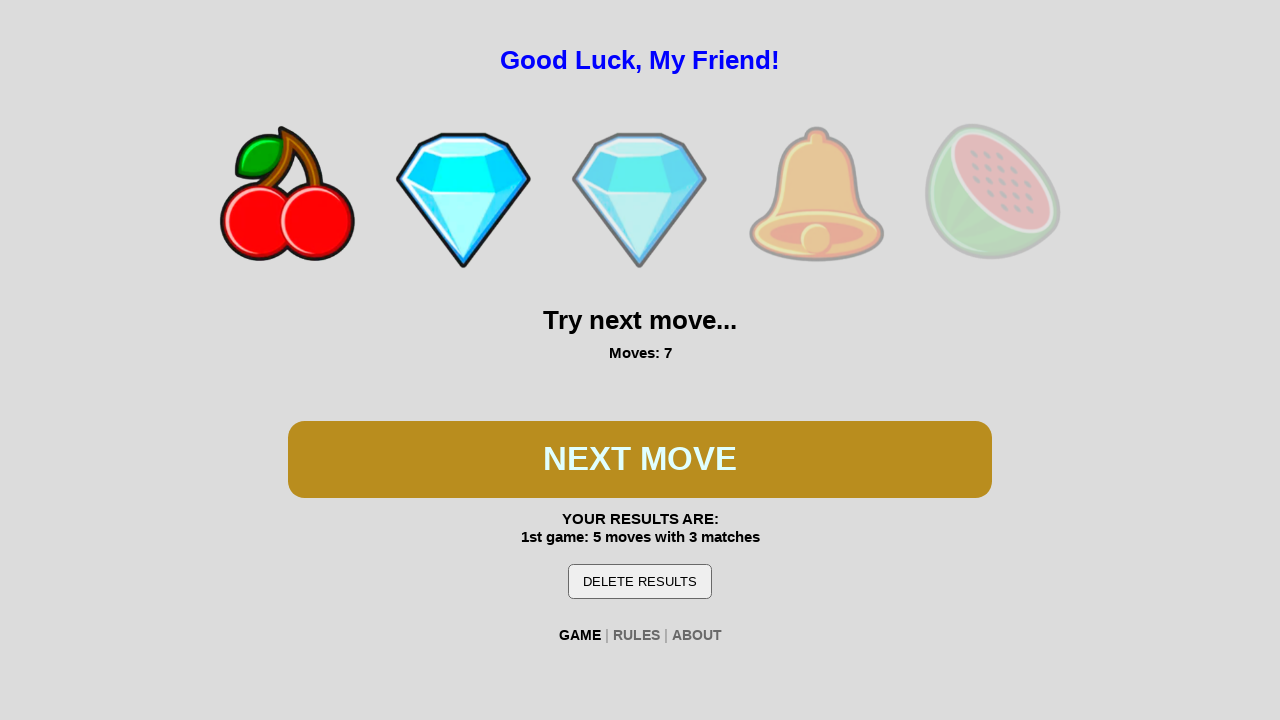

Clicked spin button during second game at (640, 459) on #btn
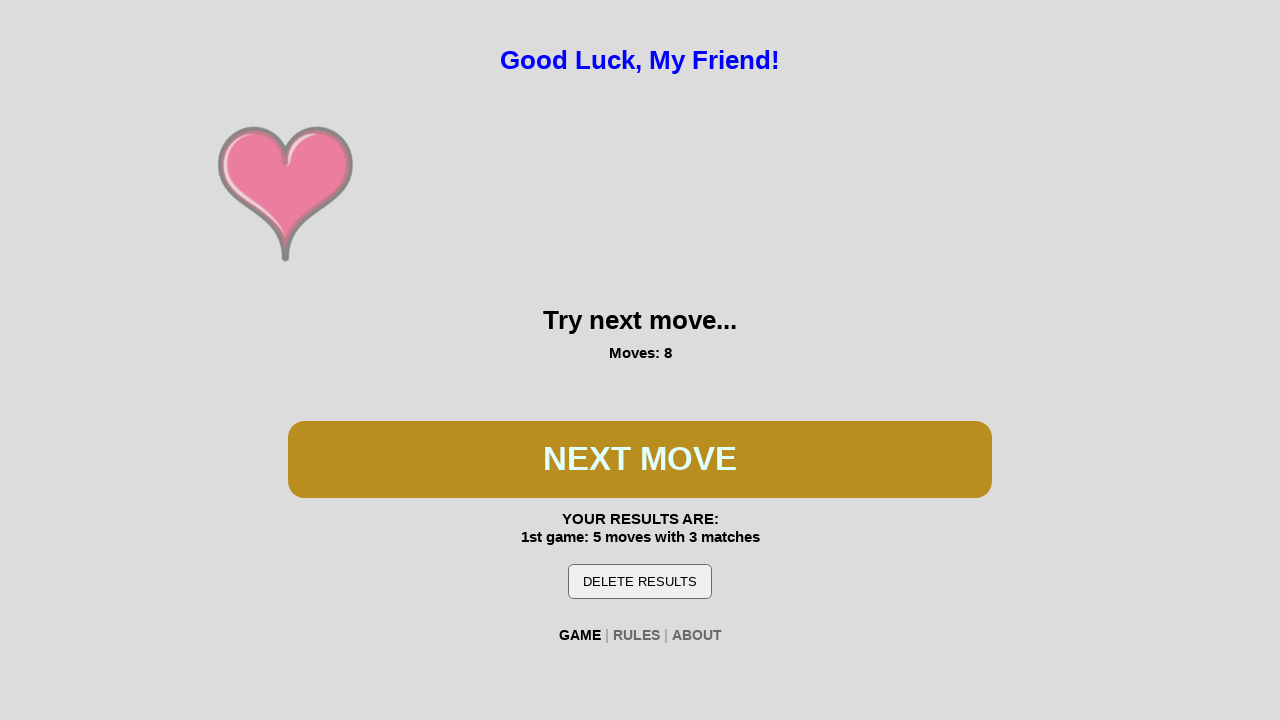

Waited 100ms for animation
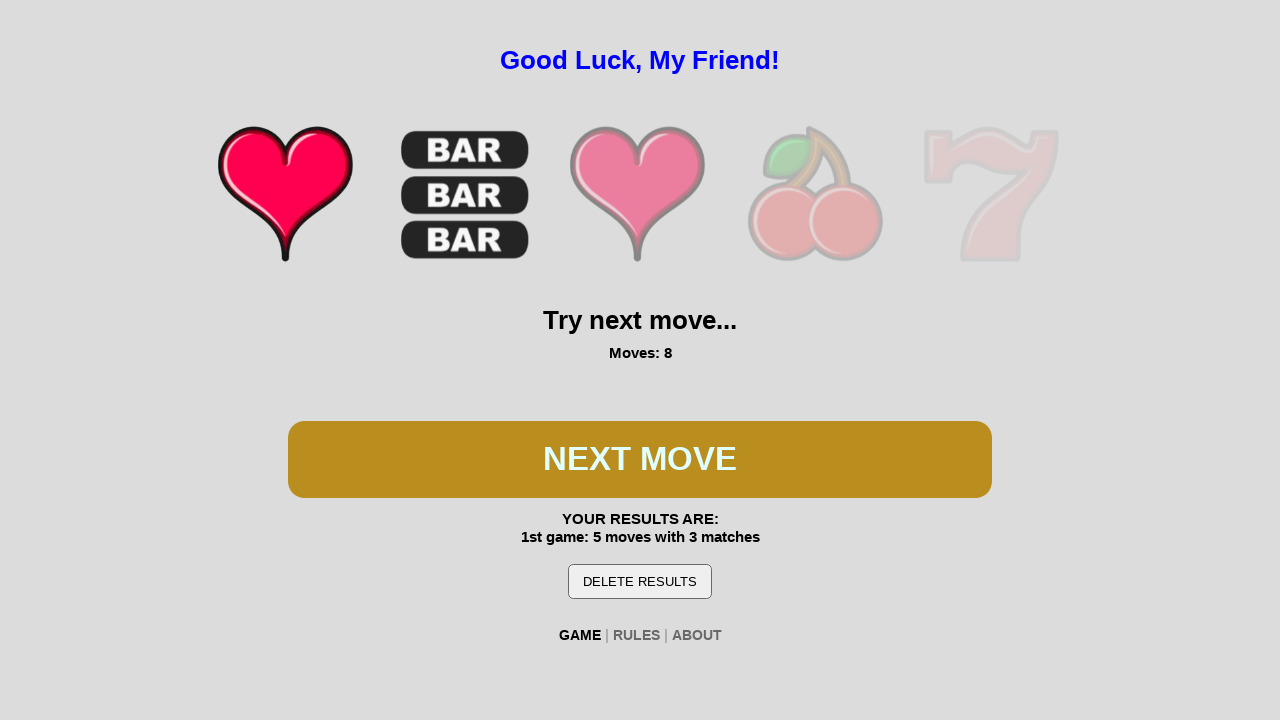

Clicked spin button during second game at (640, 459) on #btn
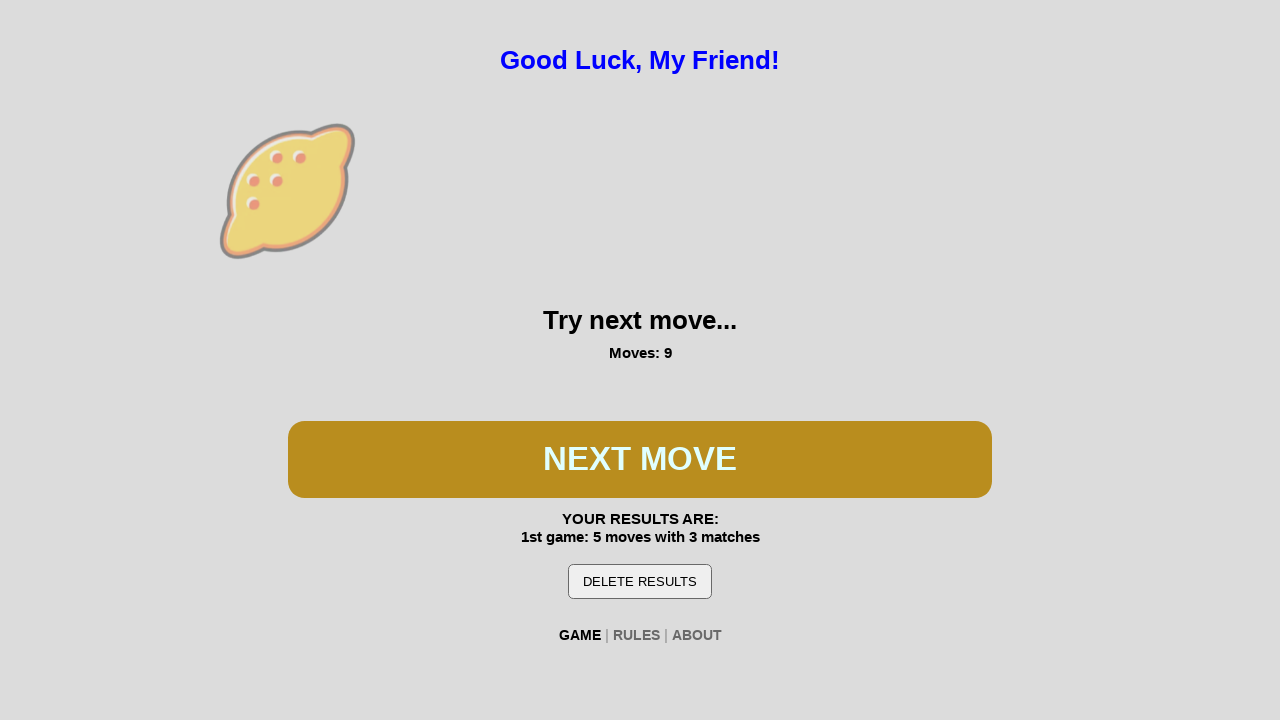

Waited 100ms for animation
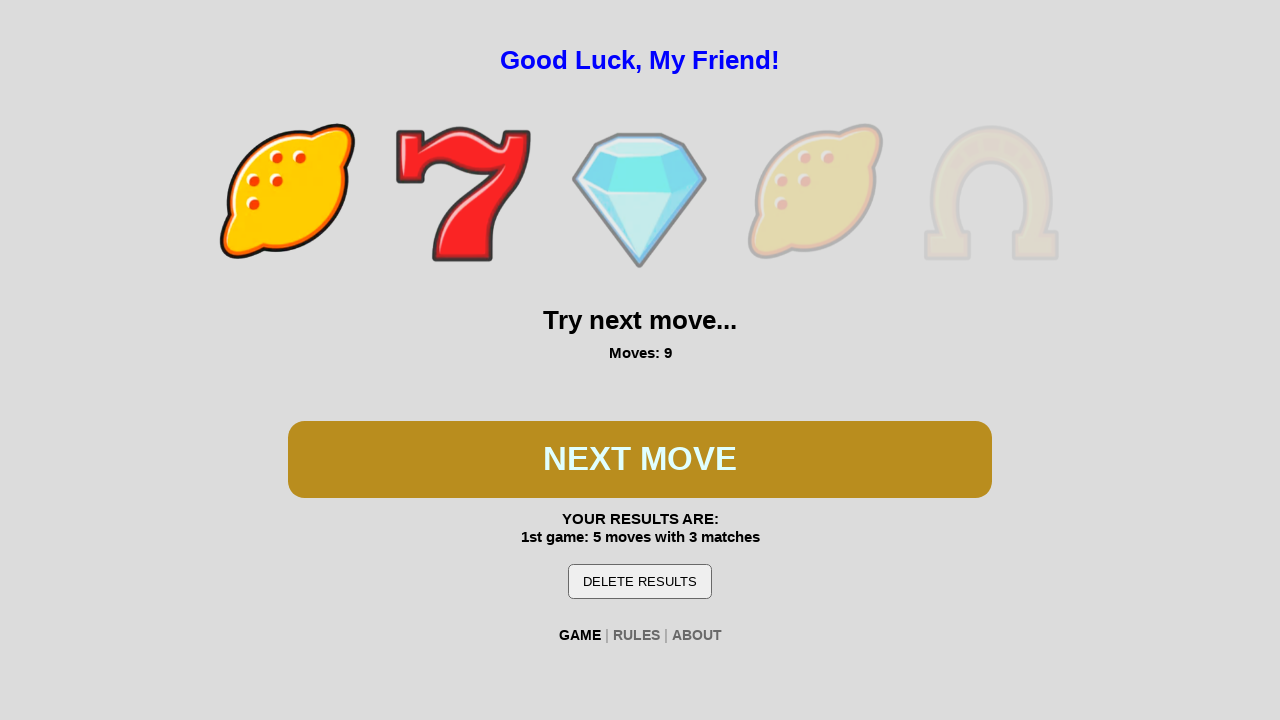

Clicked spin button during second game at (640, 459) on #btn
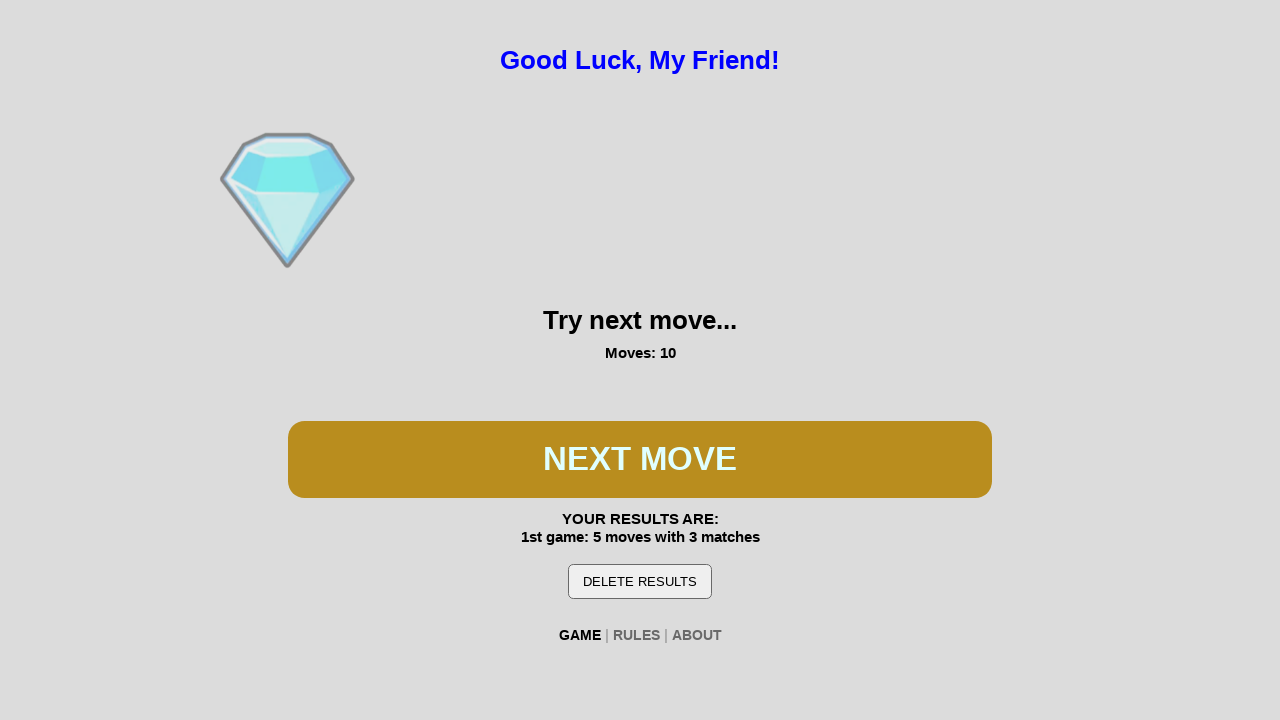

Waited 100ms for animation
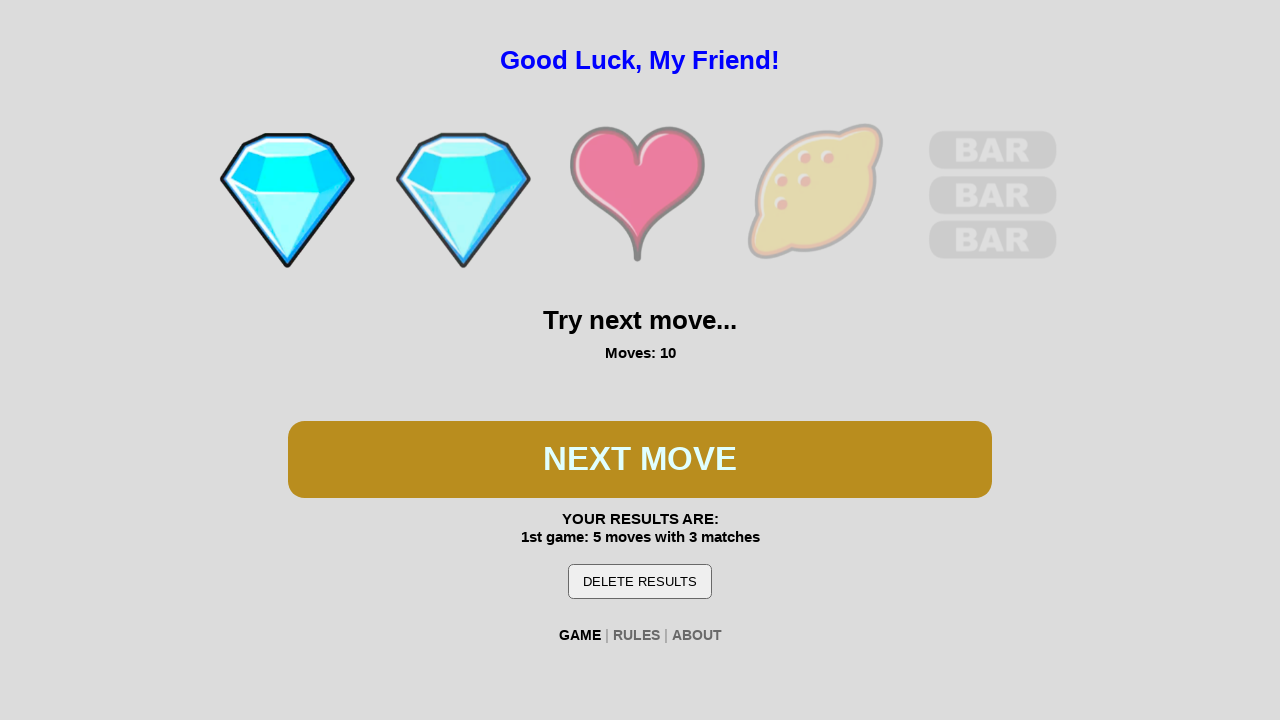

Clicked spin button during second game at (640, 459) on #btn
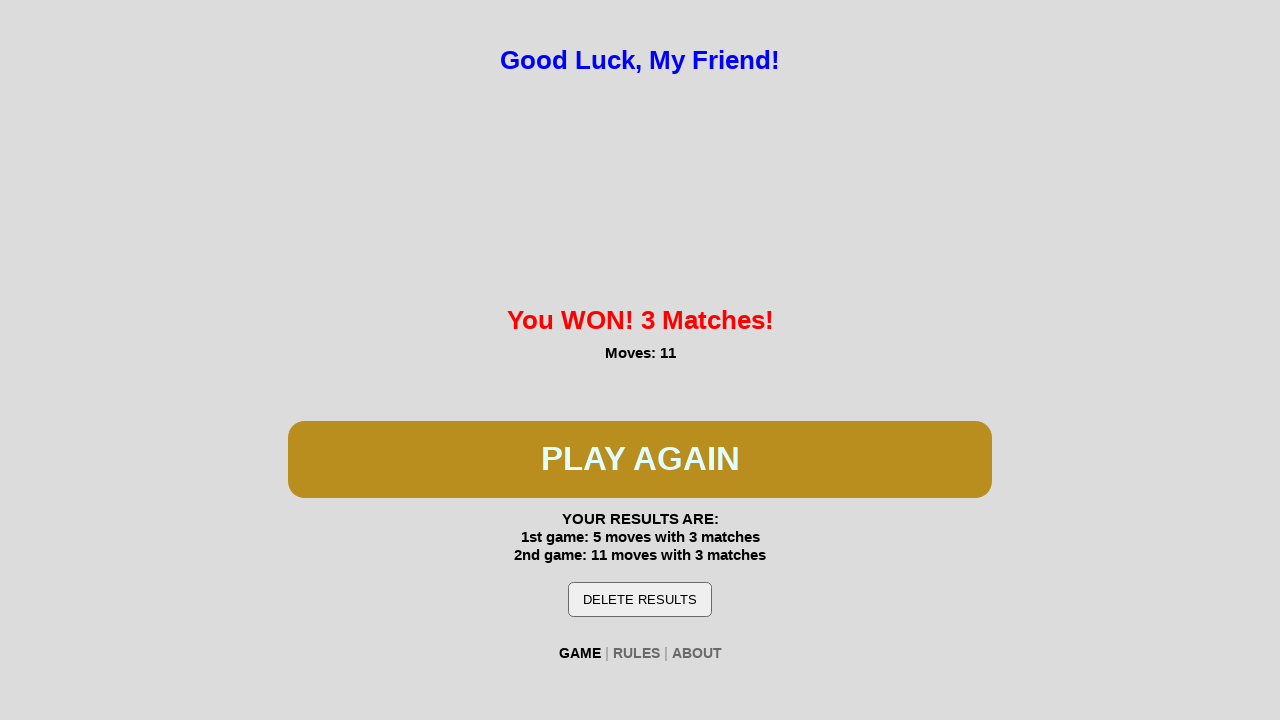

Waited 100ms for animation
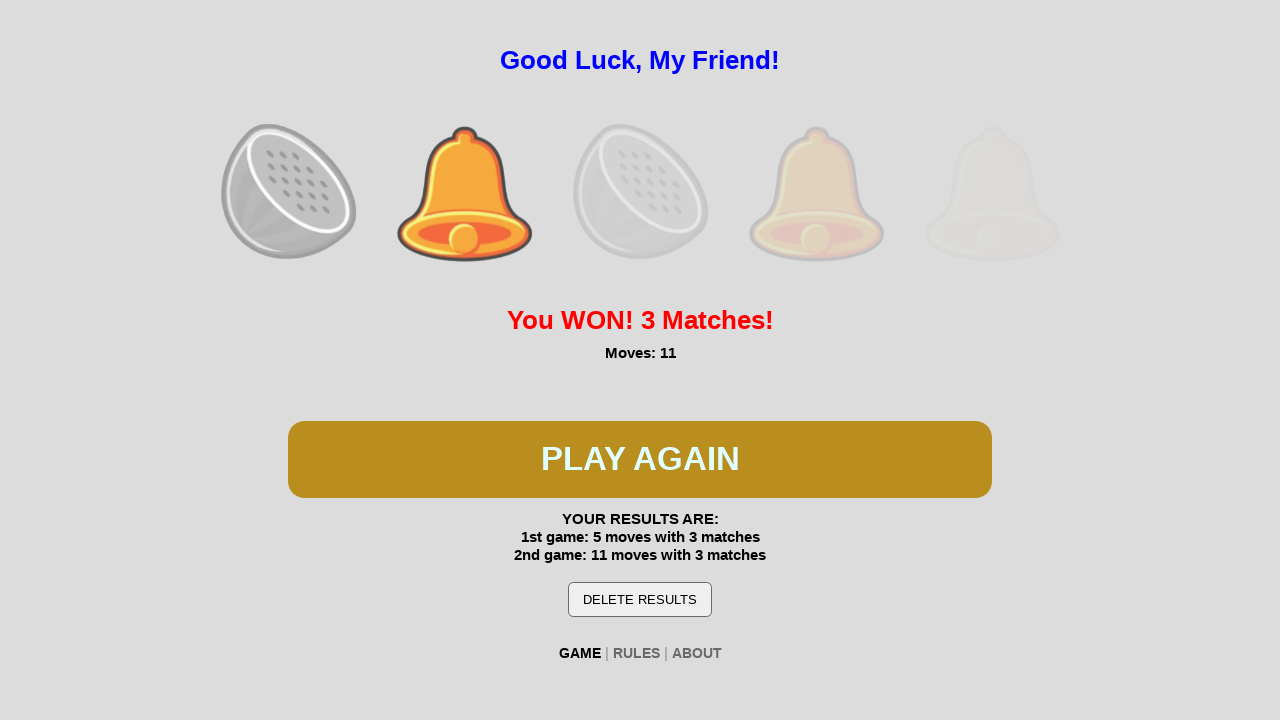

Second game won - detected 'You WON!' message
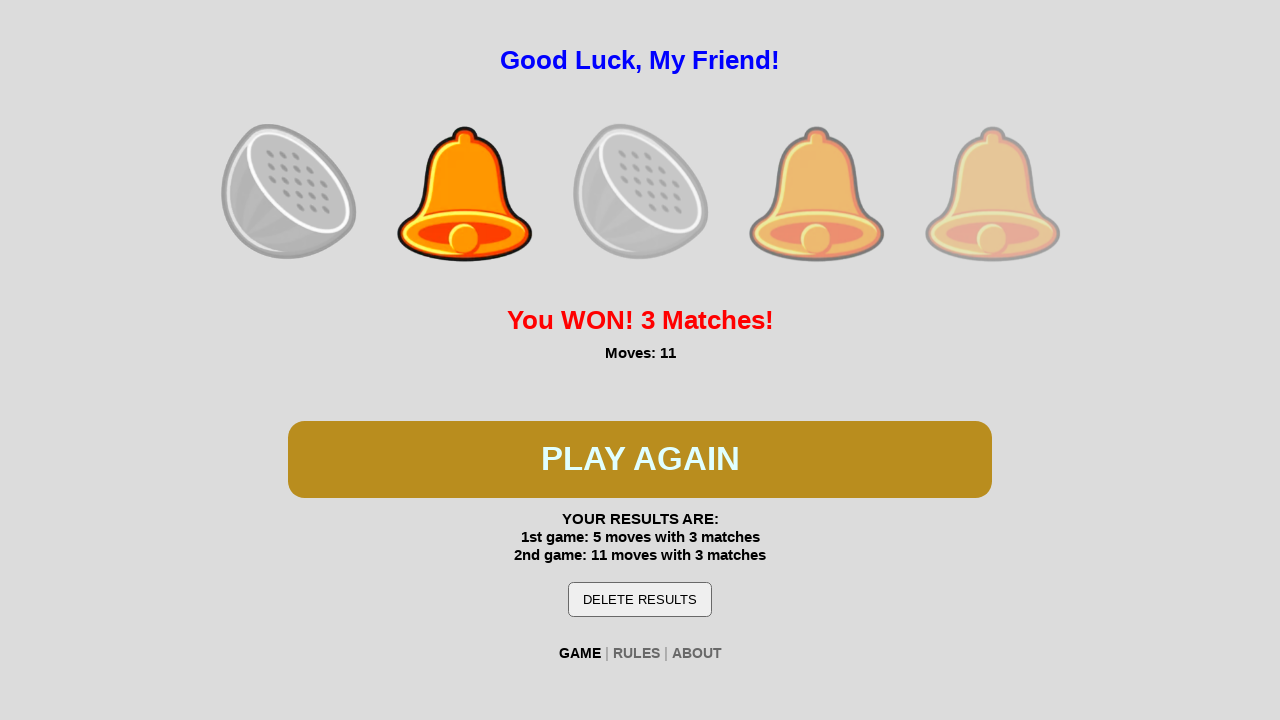

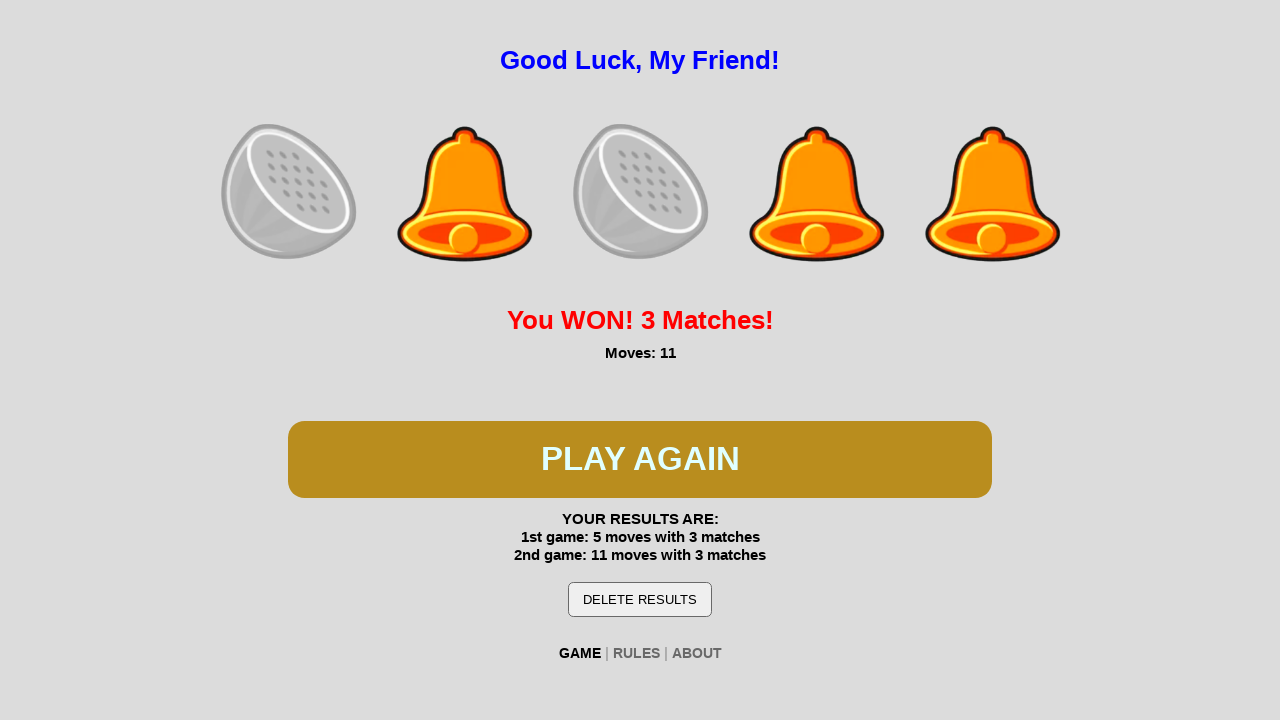